Tests that the "Clear completed" button is hidden when there are no completed items.

Starting URL: https://demo.playwright.dev/todomvc

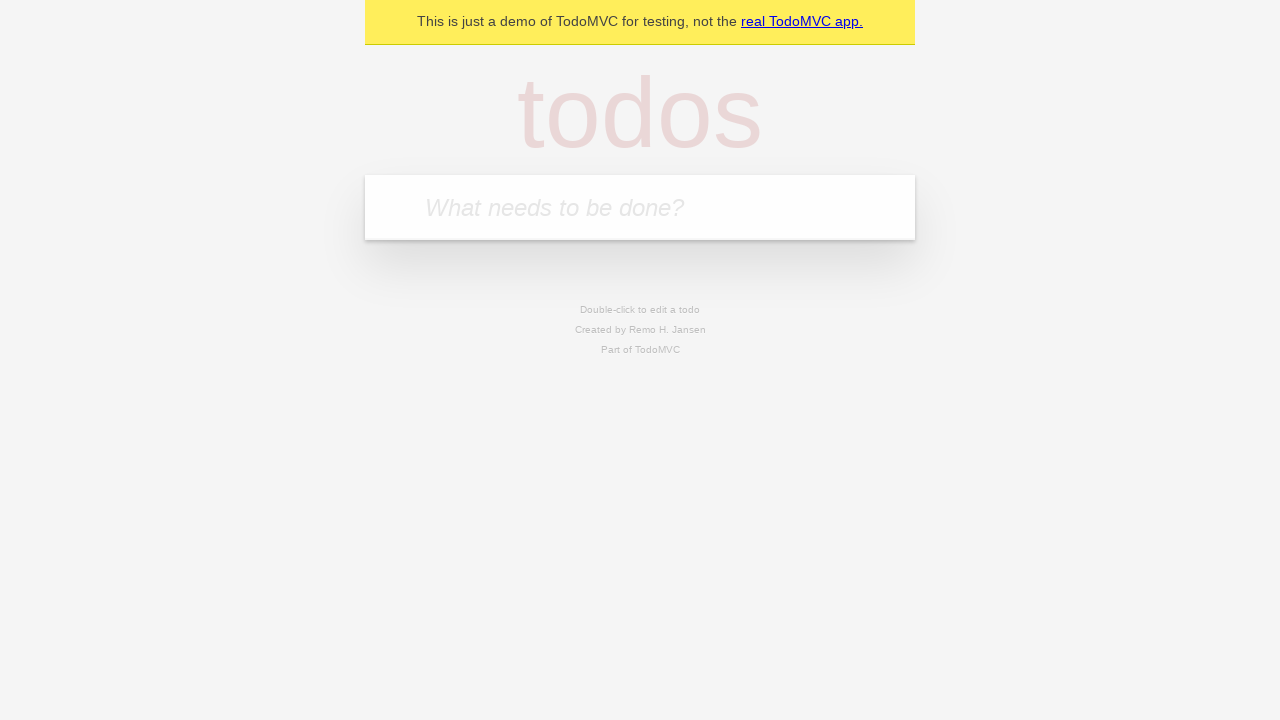

Navigated to TodoMVC demo application
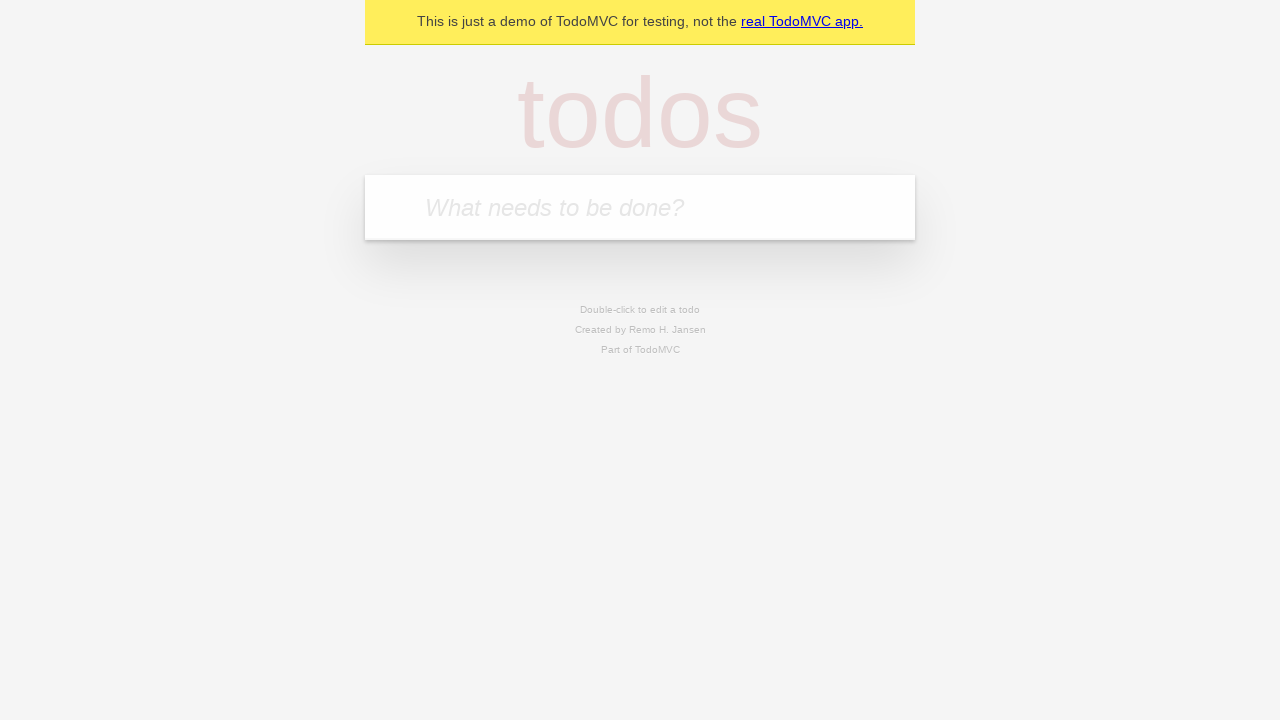

Located the 'What needs to be done?' input field
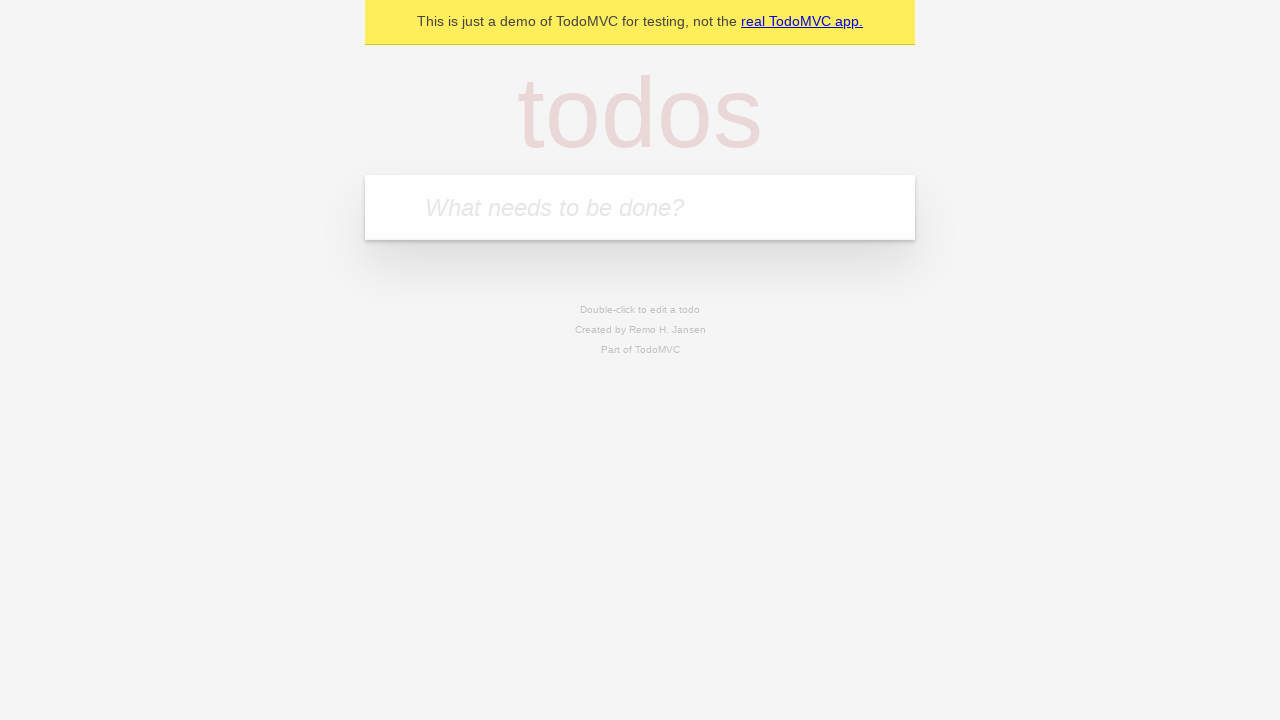

Filled todo input with 'buy some cheese' on internal:attr=[placeholder="What needs to be done?"i]
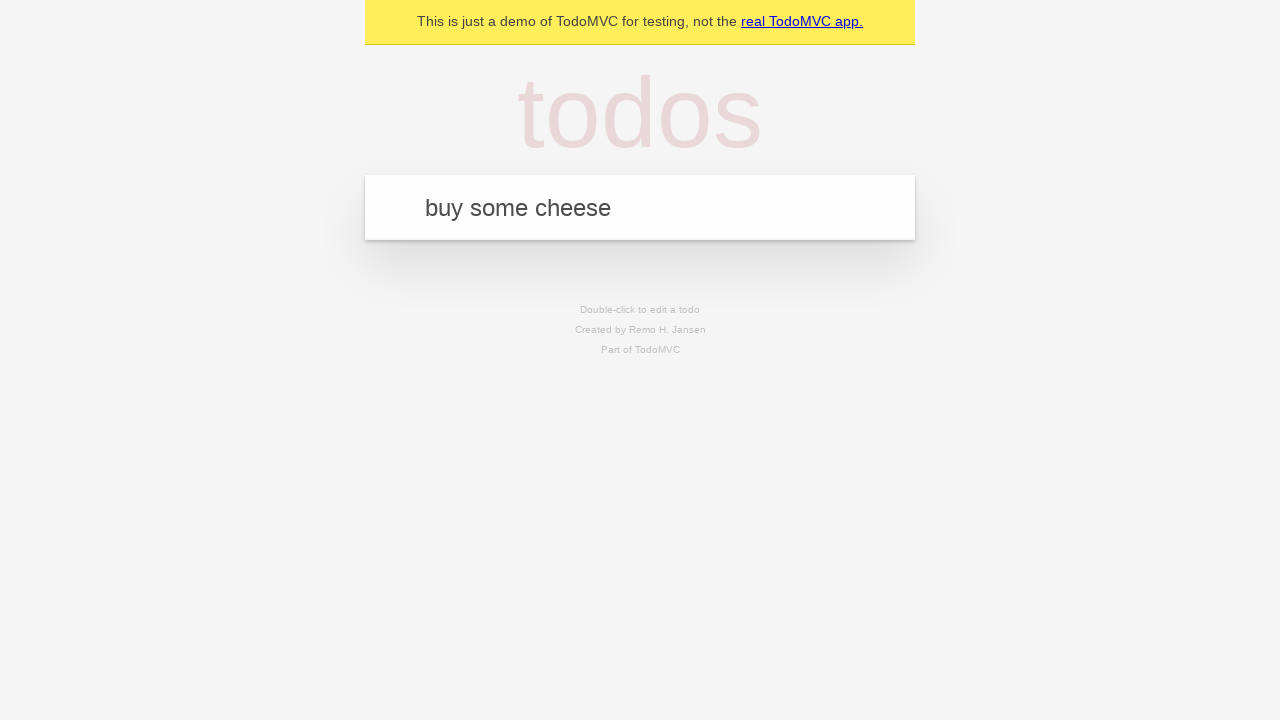

Pressed Enter to create todo 'buy some cheese' on internal:attr=[placeholder="What needs to be done?"i]
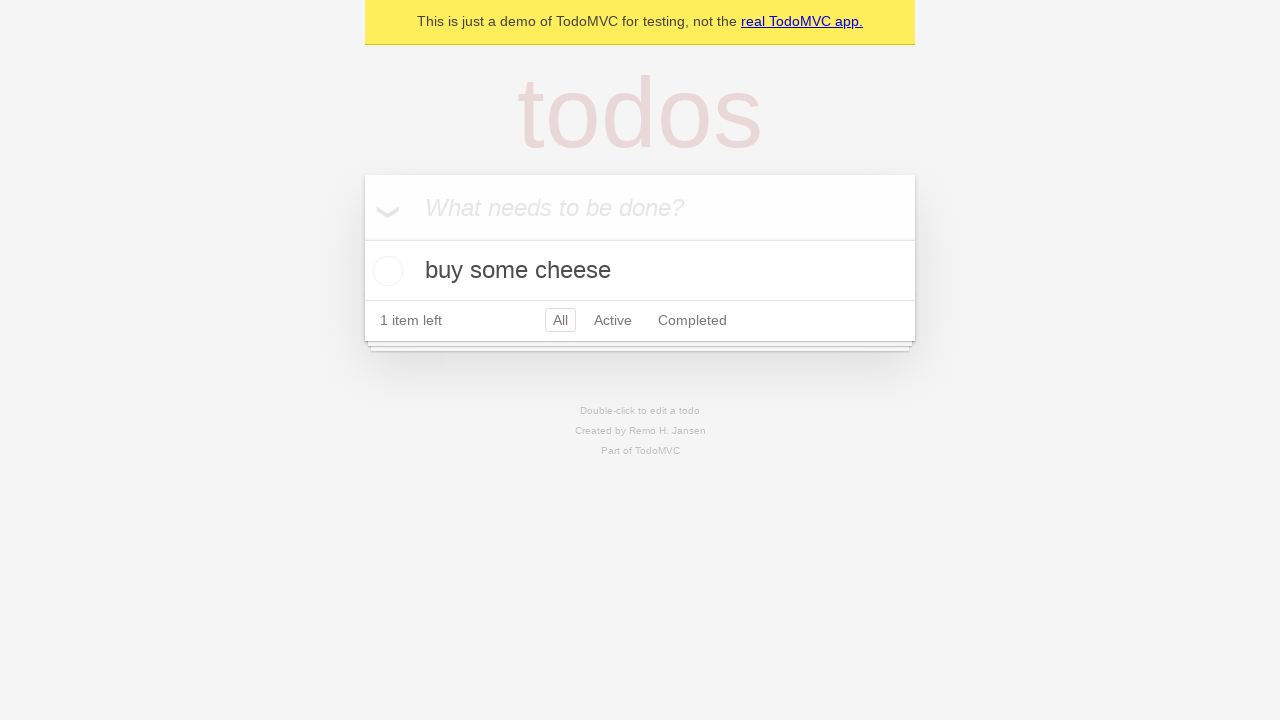

Filled todo input with 'feed the cat' on internal:attr=[placeholder="What needs to be done?"i]
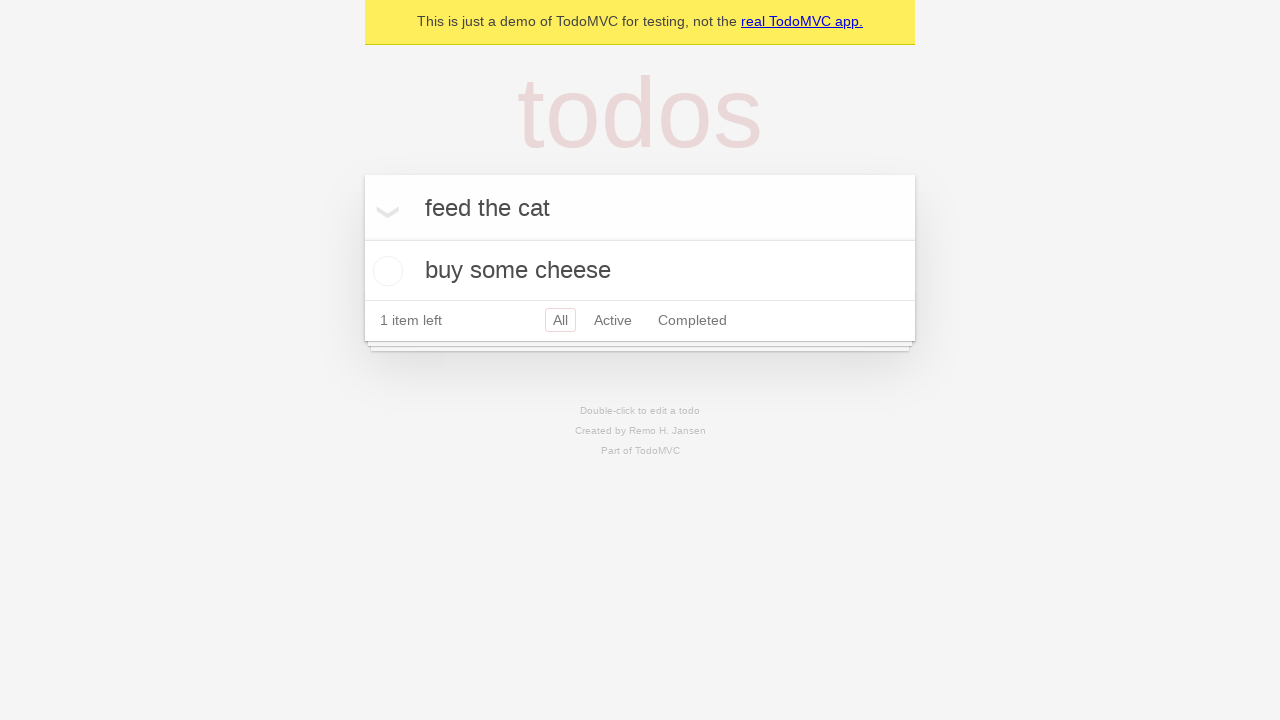

Pressed Enter to create todo 'feed the cat' on internal:attr=[placeholder="What needs to be done?"i]
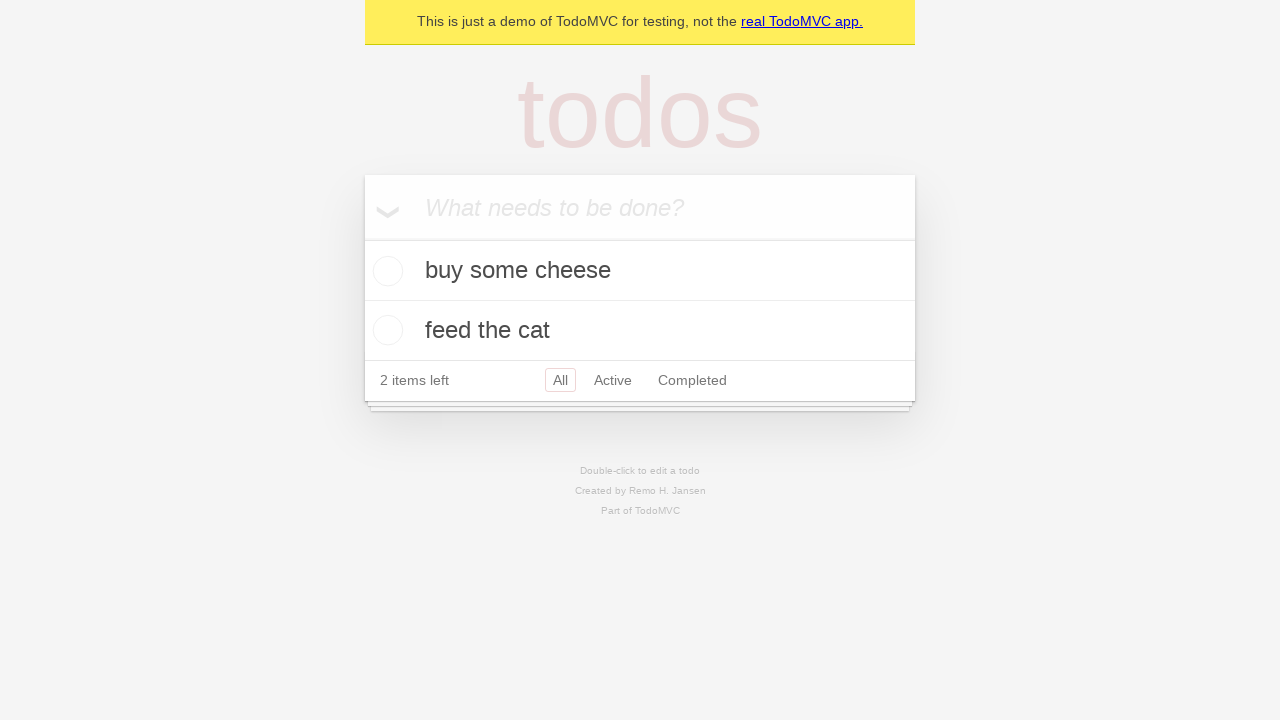

Filled todo input with 'book a doctors appointment' on internal:attr=[placeholder="What needs to be done?"i]
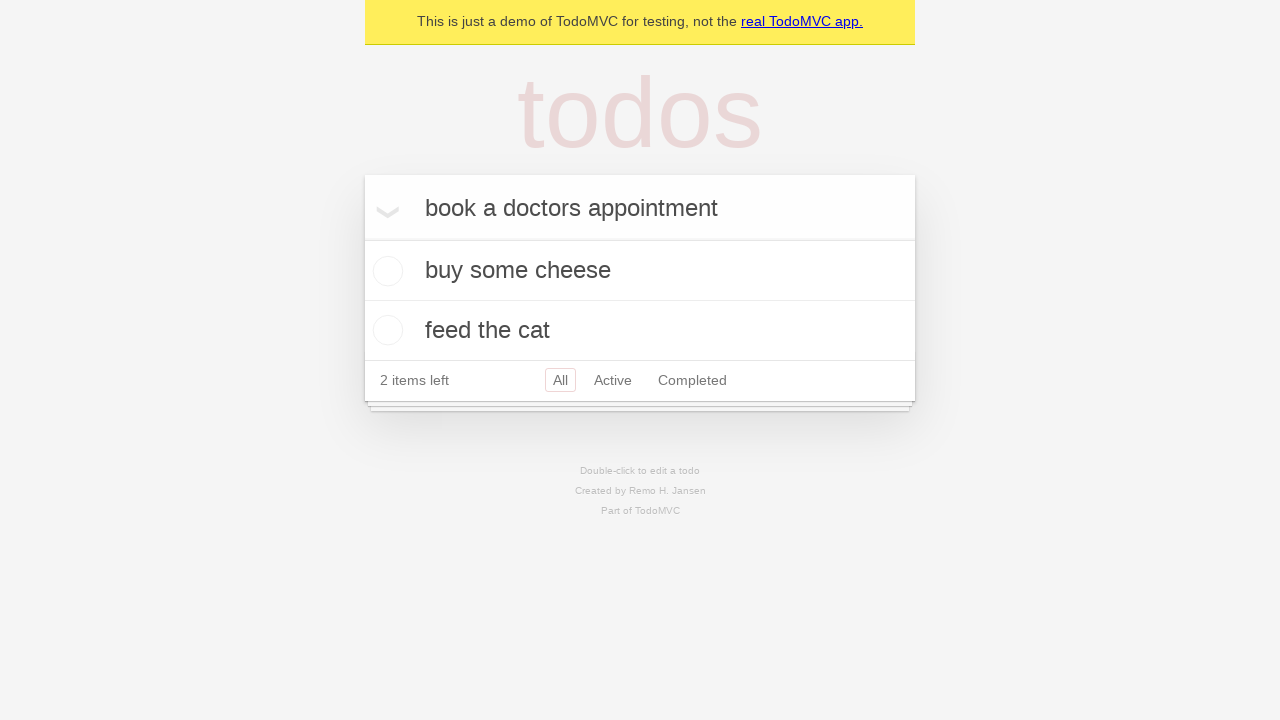

Pressed Enter to create todo 'book a doctors appointment' on internal:attr=[placeholder="What needs to be done?"i]
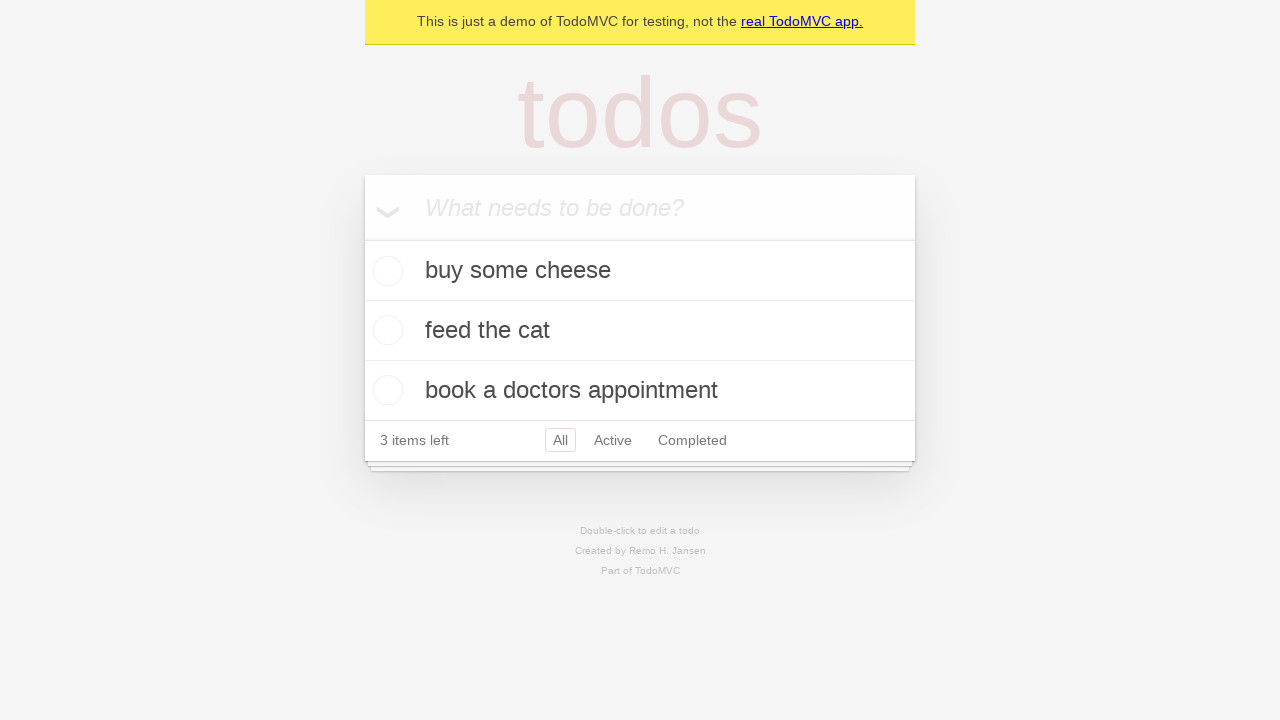

Checked the first todo item as completed at (385, 271) on .todo-list li .toggle >> nth=0
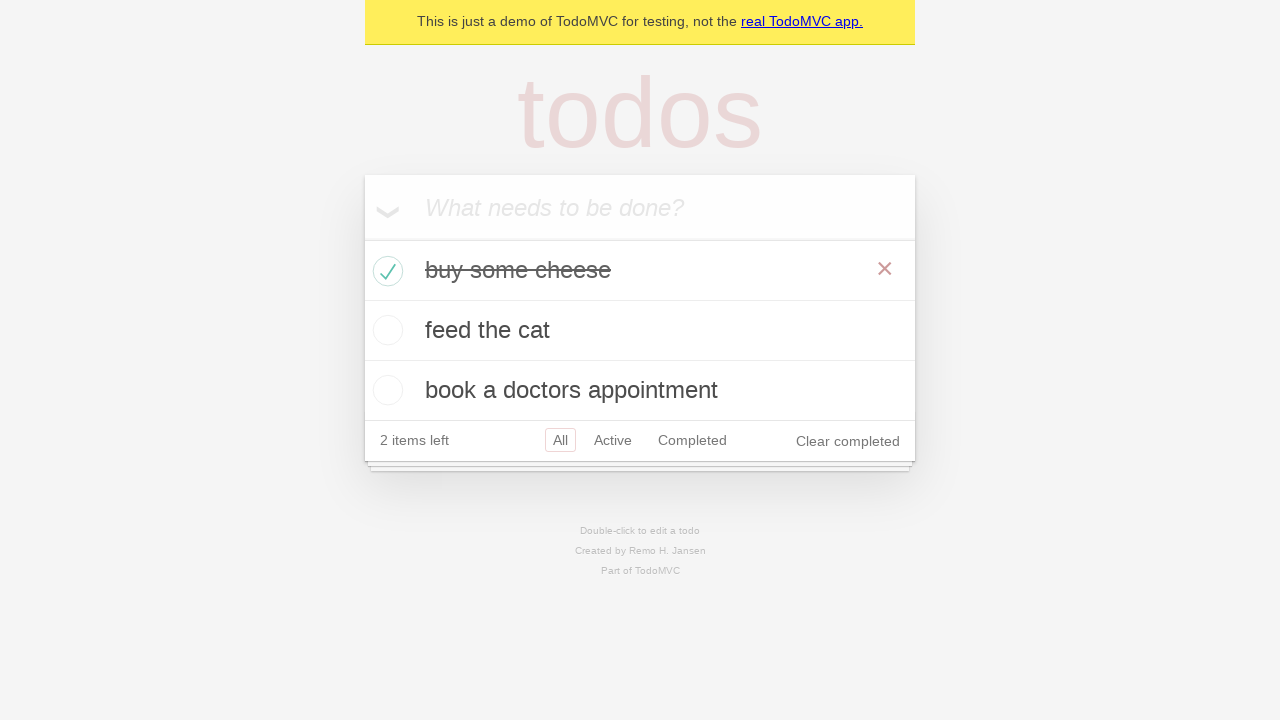

Clicked 'Clear completed' button to remove completed items at (848, 441) on internal:role=button[name="Clear completed"i]
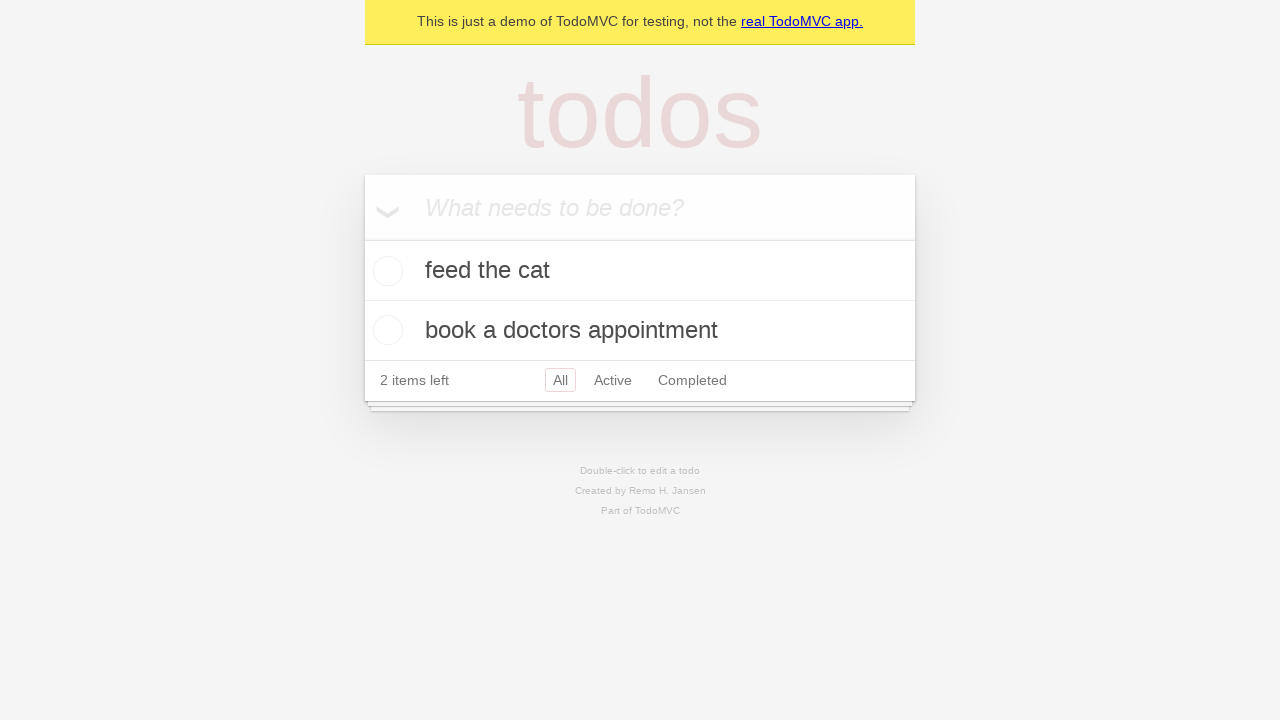

Verified that 'Clear completed' button is hidden when there are no completed items
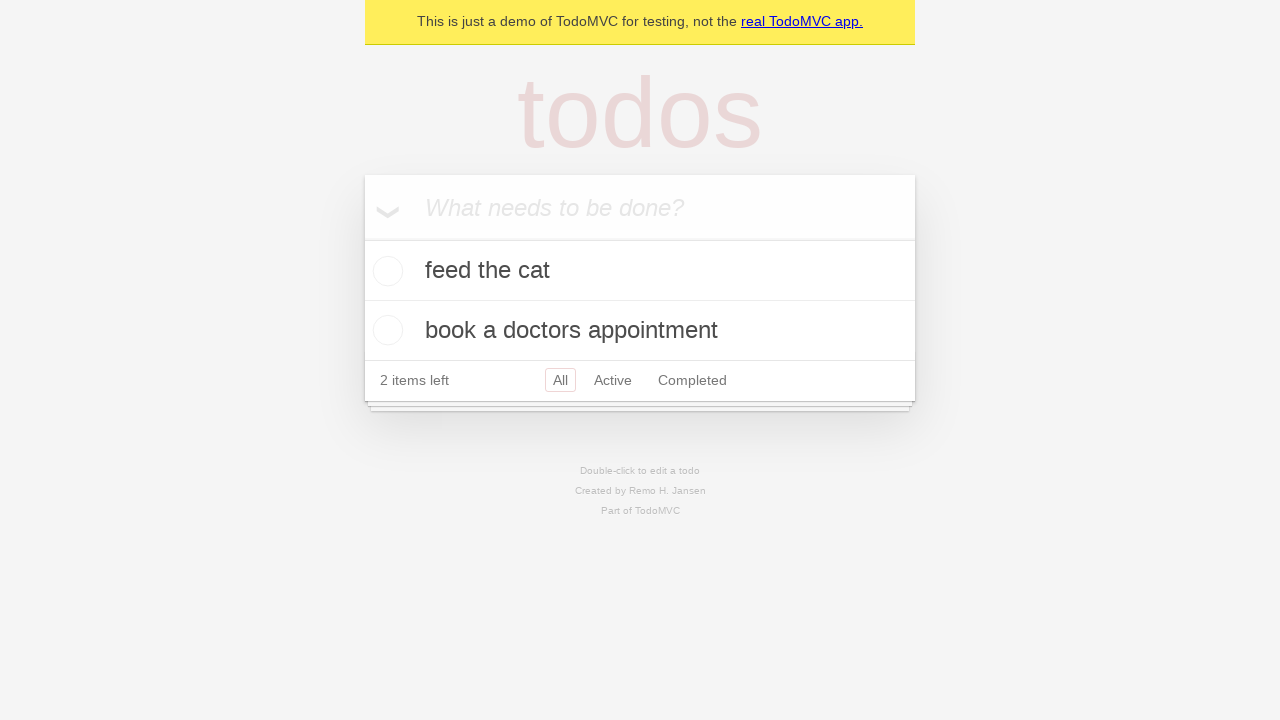

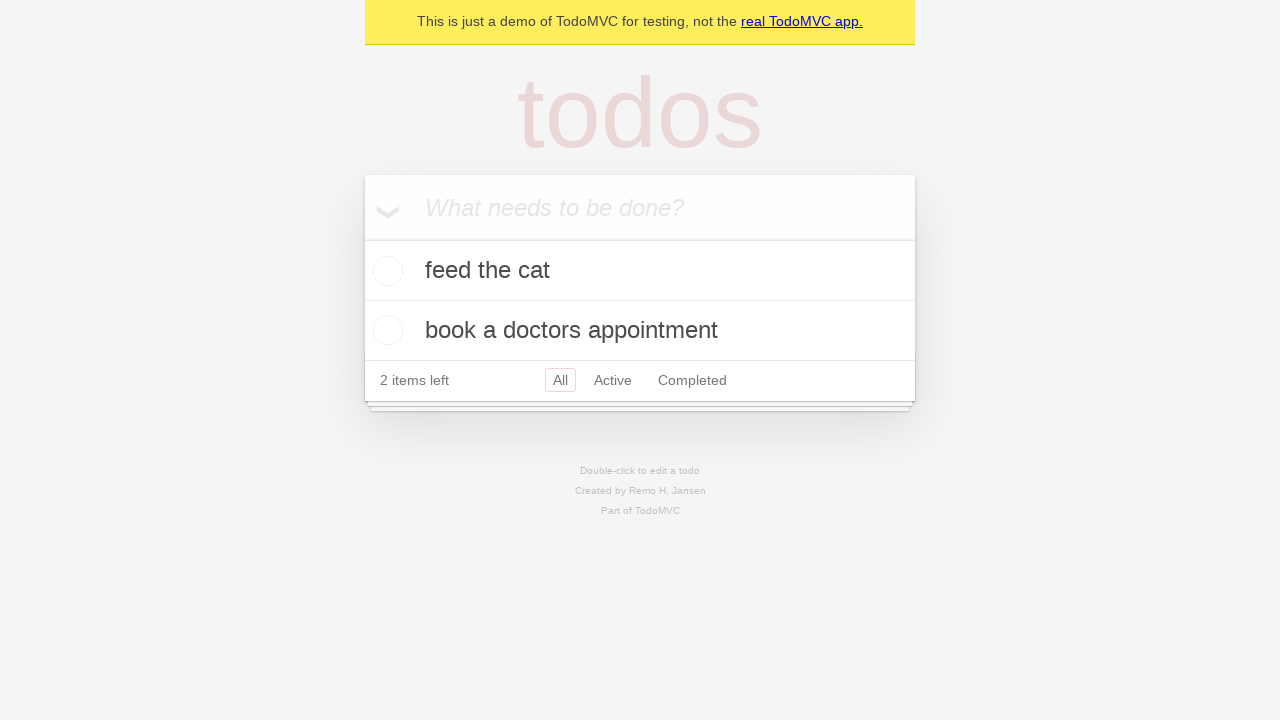